Tests an AJAX date picker by verifying initial state shows no selected dates, clicking on day 6, waiting for loading to complete, and verifying the selected date is displayed

Starting URL: https://demos.telerik.com/aspnet-ajax/ajaxloadingpanel/functionality/explicit-show-hide/defaultcs.aspx

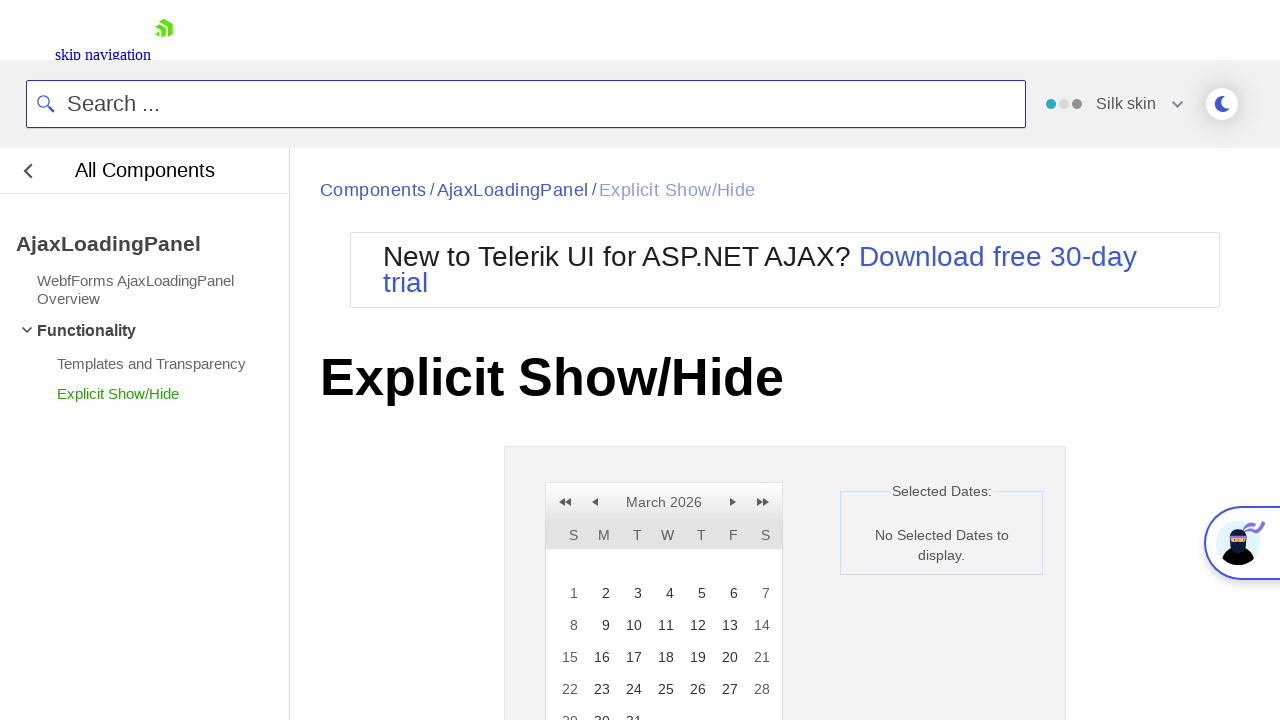

Waited for Date Picker panel to be visible
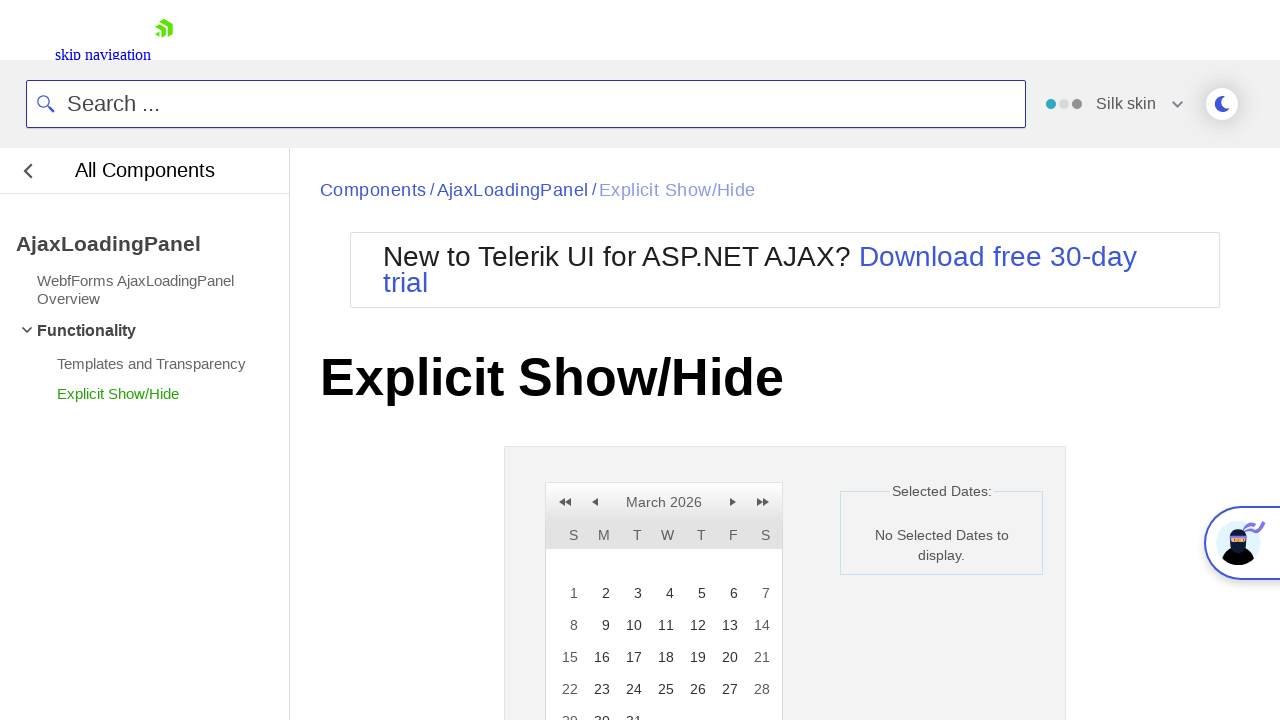

Verified initial state shows 'No Selected Dates to display.'
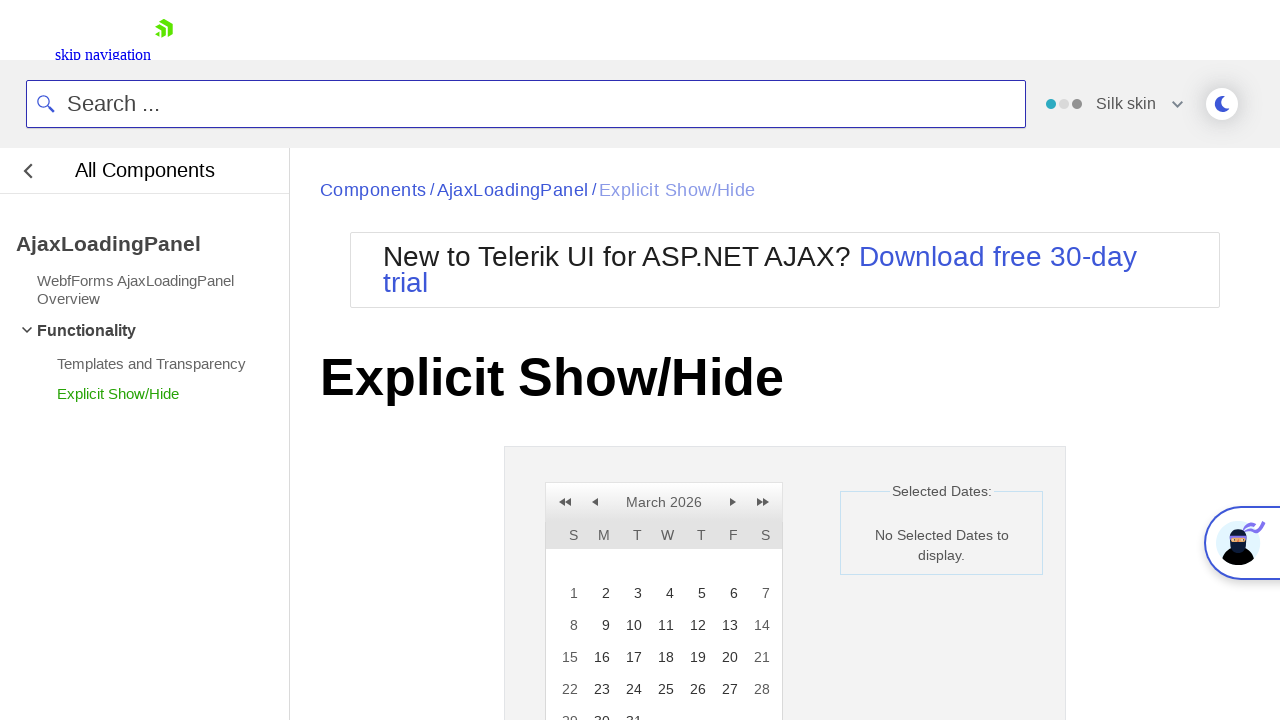

Clicked on day 6 in the calendar at (728, 593) on xpath=//td/a[text()='6']
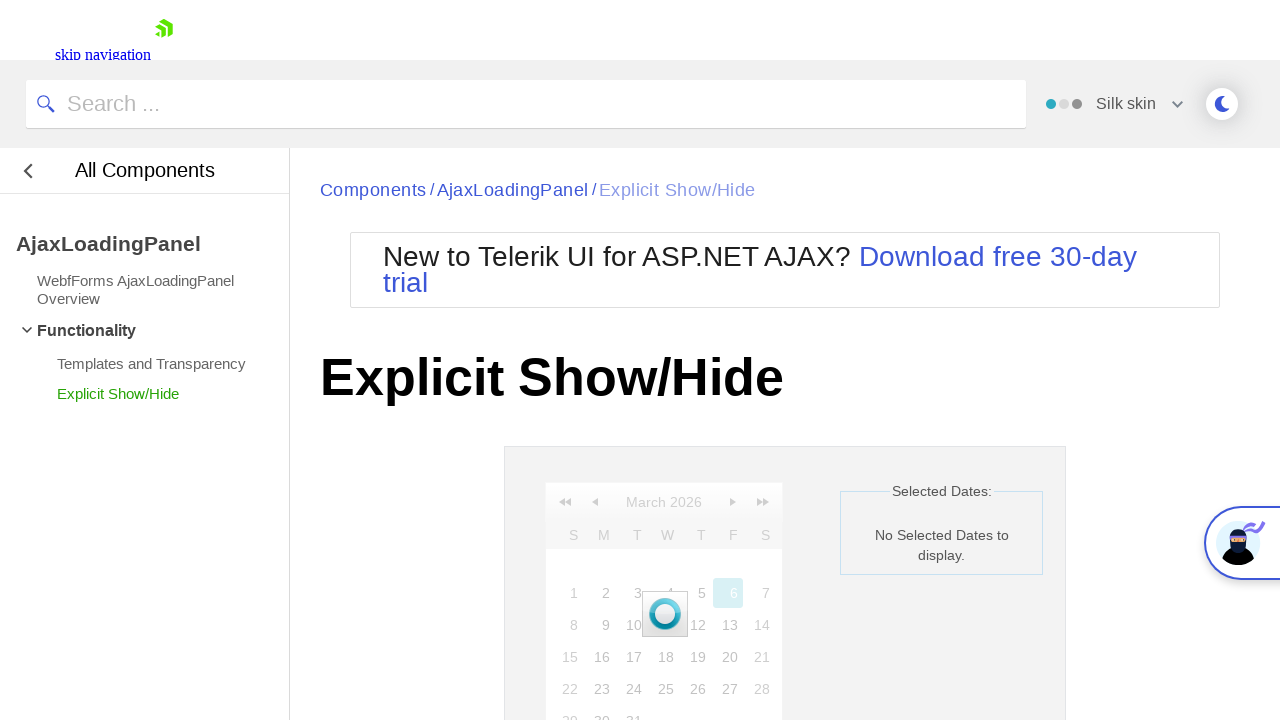

Waited for loading icon to disappear
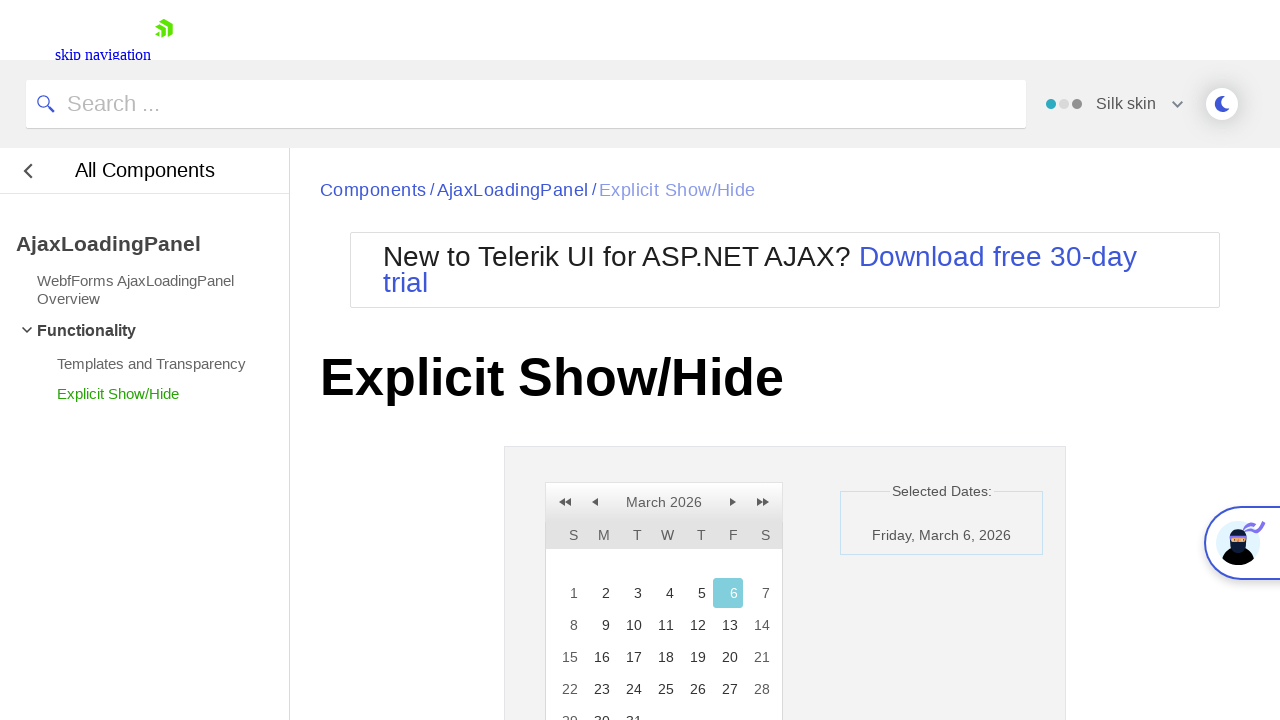

Verified selected date now displays day 6
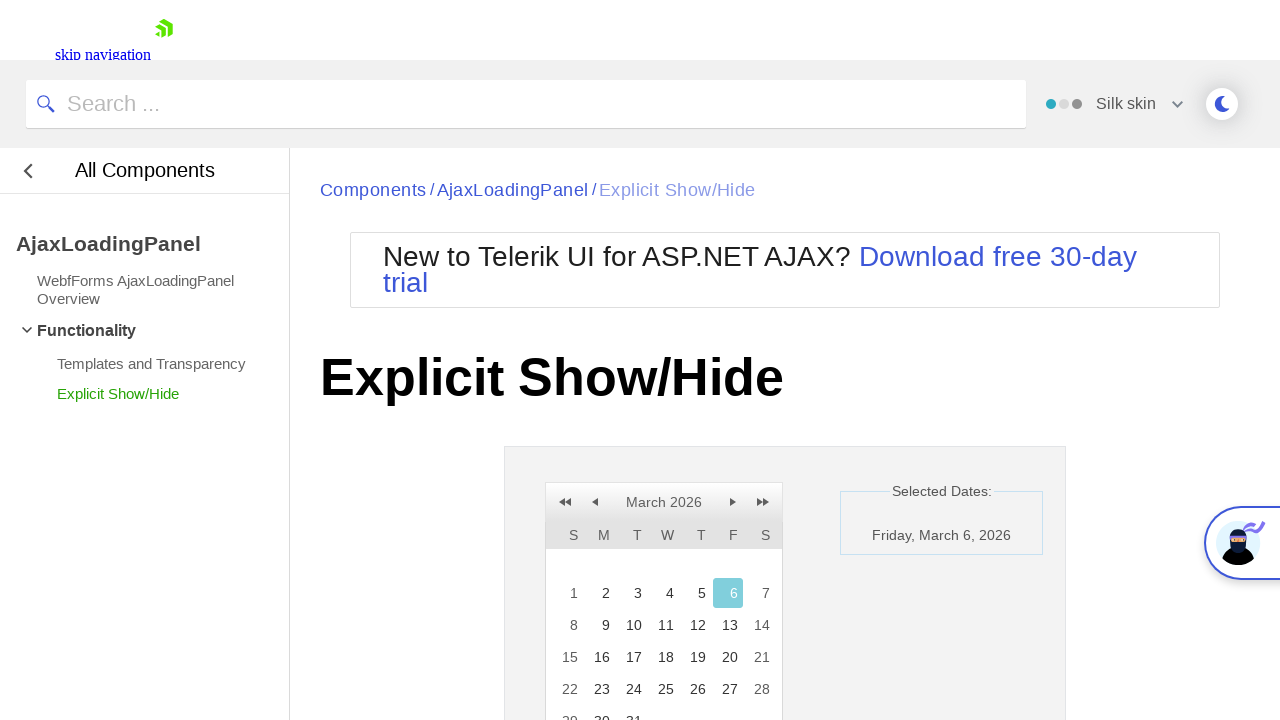

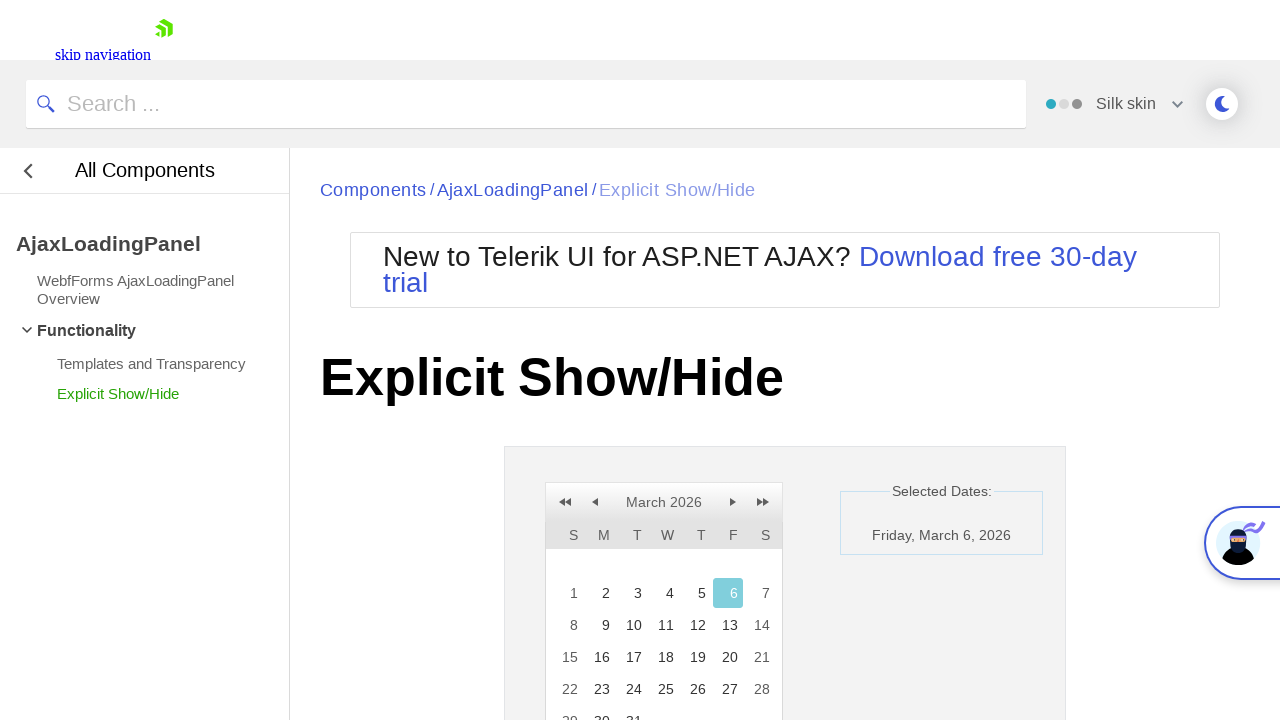